Tests clicking a button that changes its class on click, verifying the button receives a success class after being clicked

Starting URL: http://uitestingplayground.com/click

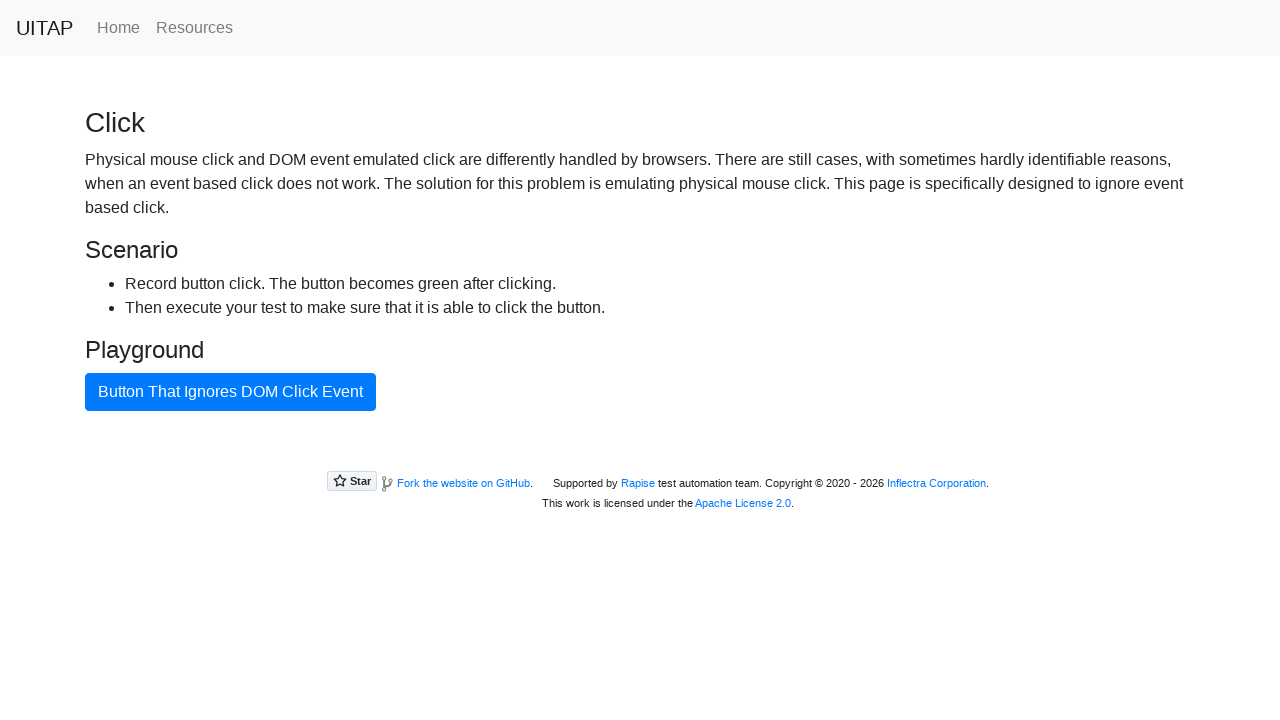

Clicked the bad button at (230, 392) on #badButton
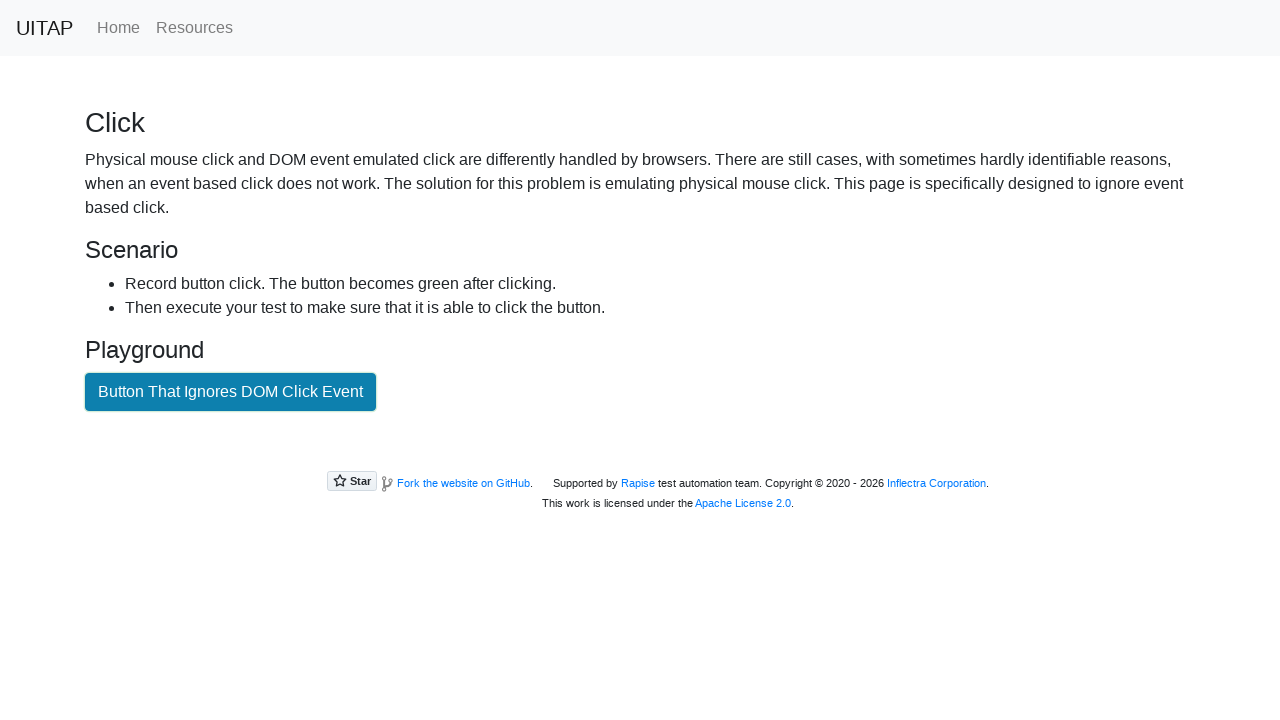

Verified button has success class after click
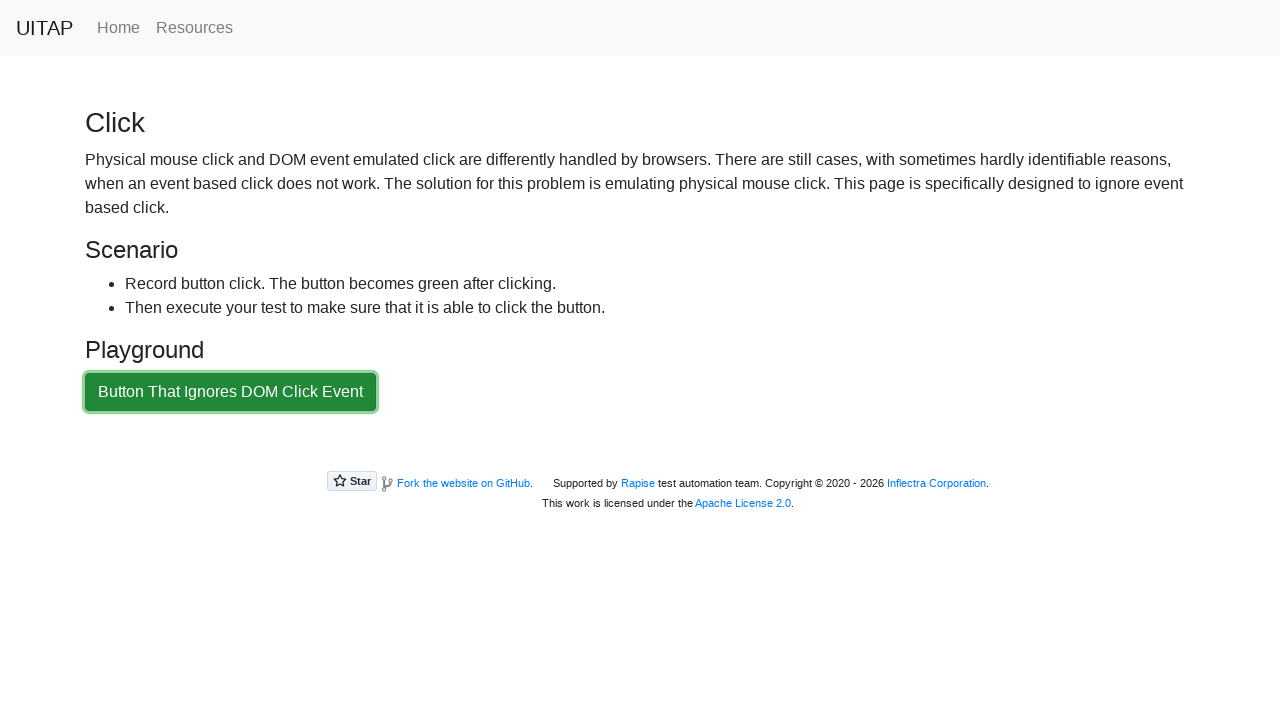

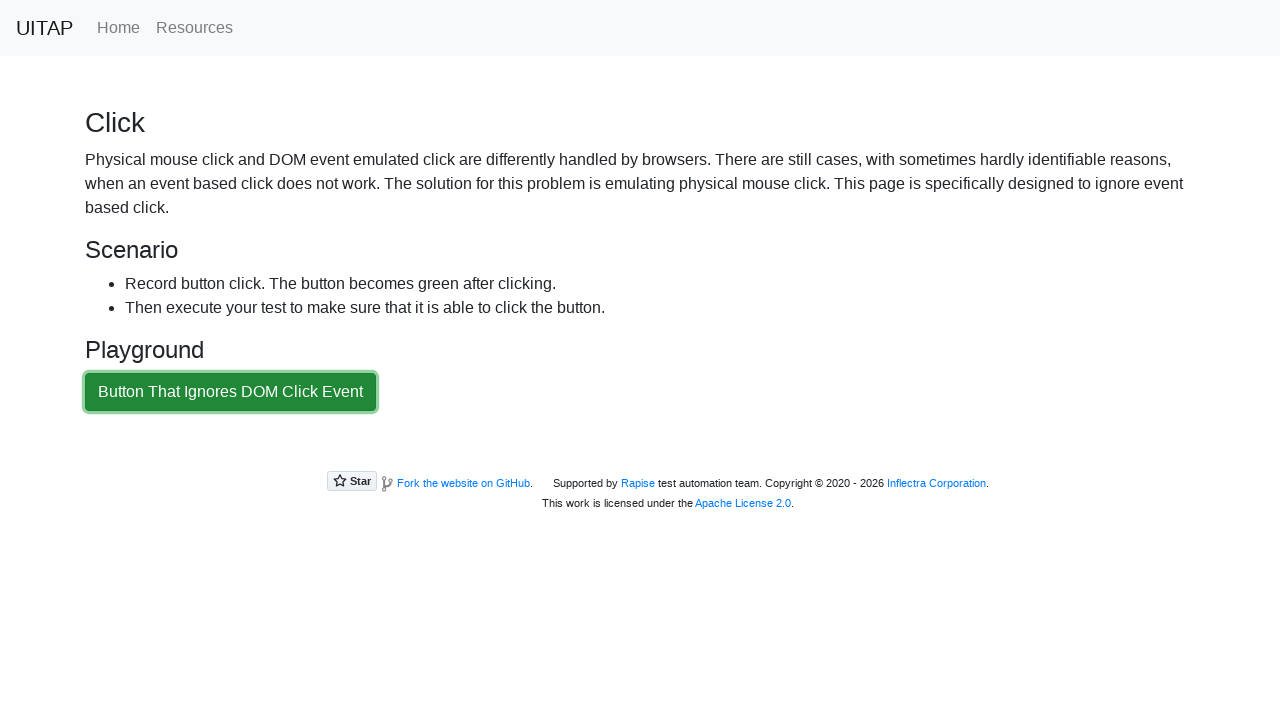